Views pending quotes by selecting the pending quotes option and navigating to the quotes list

Starting URL: https://forms.gle/eiiqRfHiRAiCXgPX7

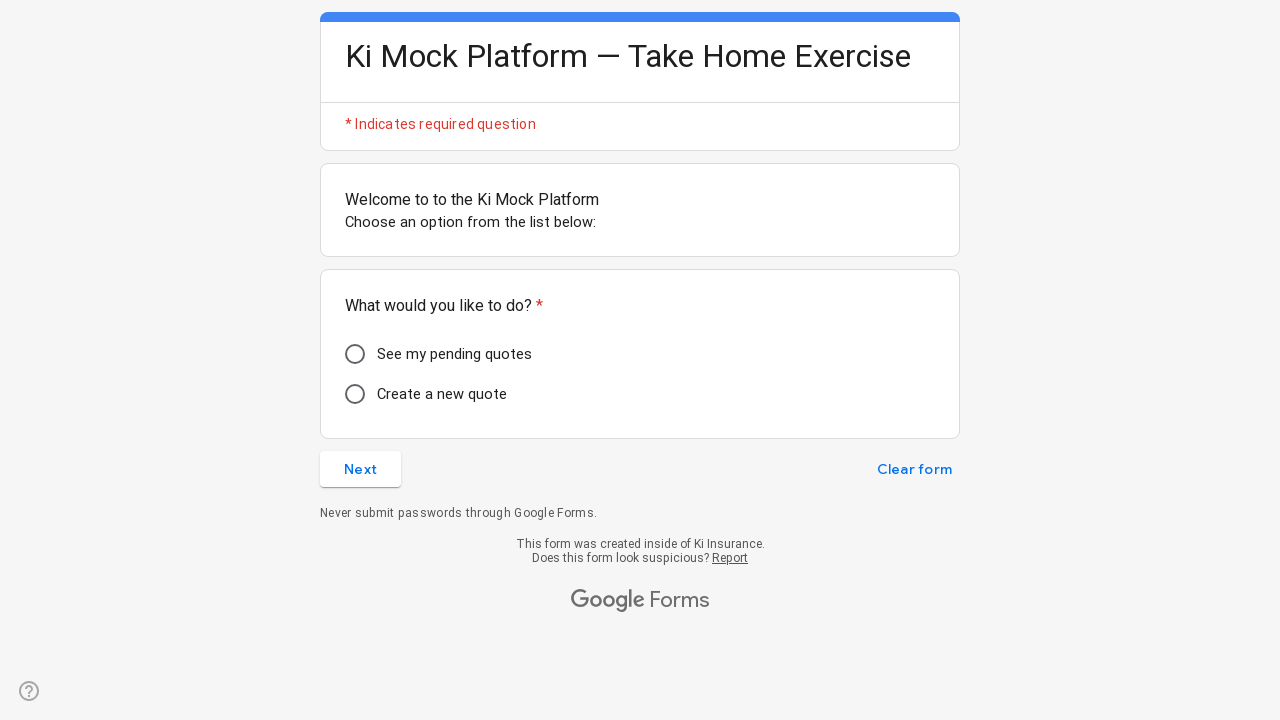

Clicked 'See my pending quotes' option at (355, 354) on xpath=/html[1]/body[1]/div[1]/div[2]/form[1]/div[2]/div[1]/div[2]/div[2]/div[1]/
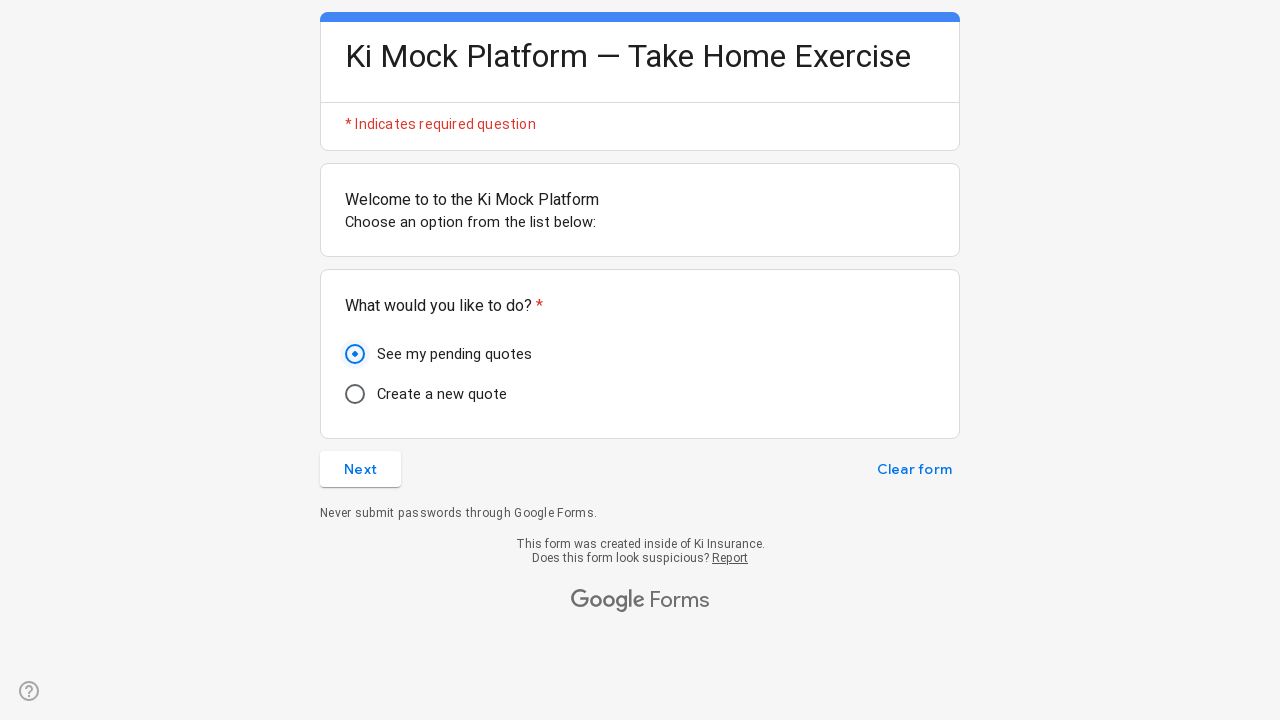

Clicked next button to navigate to quotes list at (360, 469) on xpath=/html[1]/body[1]/div[1]/div[2]/form[1]/div[2]/div[1]/div[3]/div[1]/div[1]/
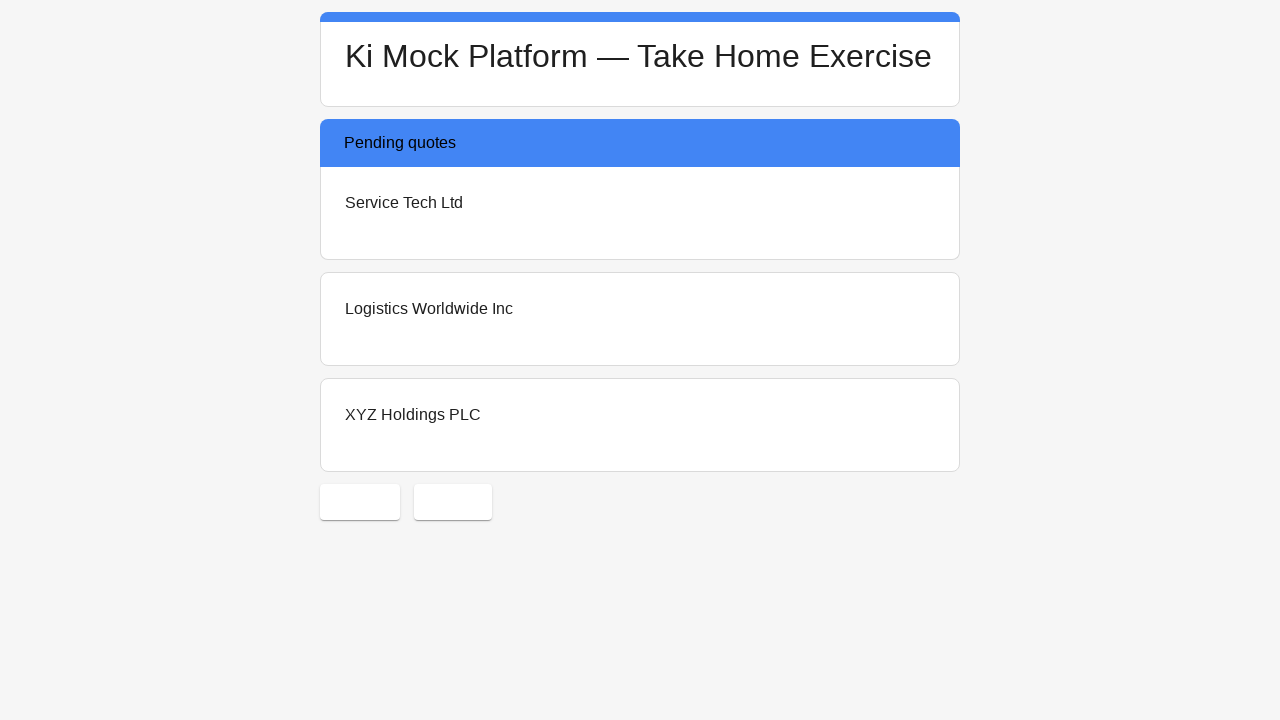

Pending quotes list loaded successfully
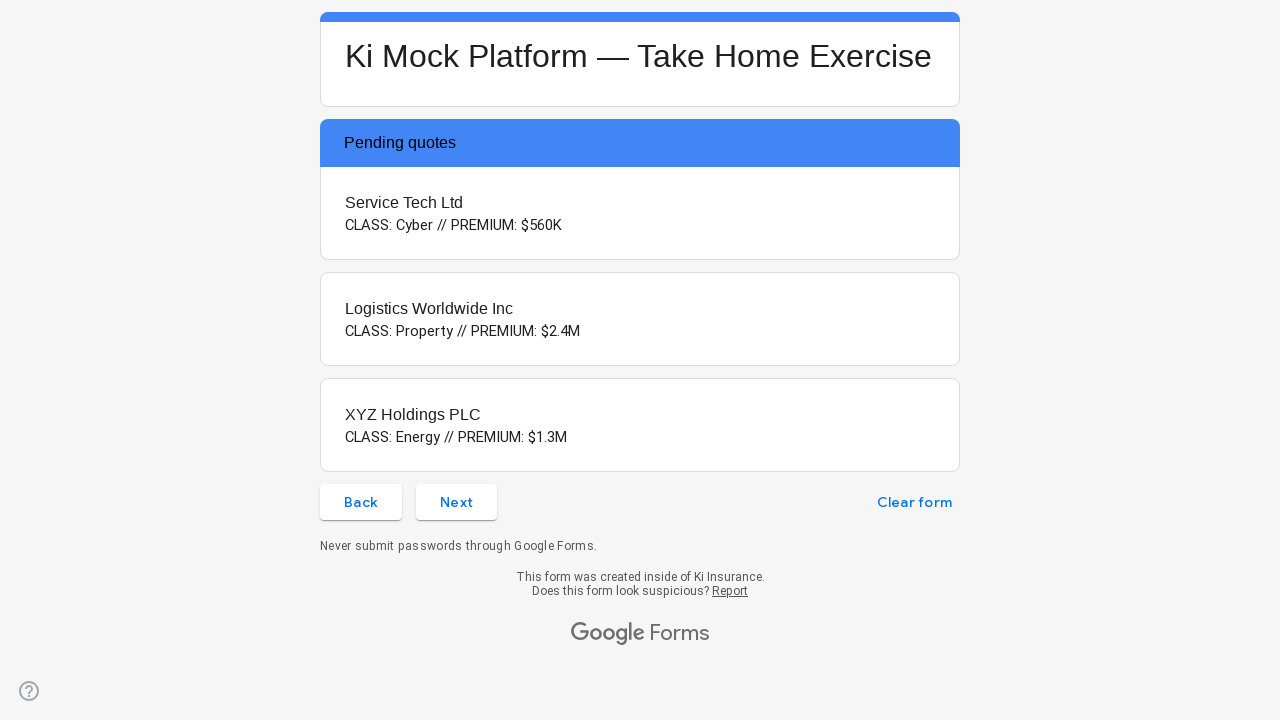

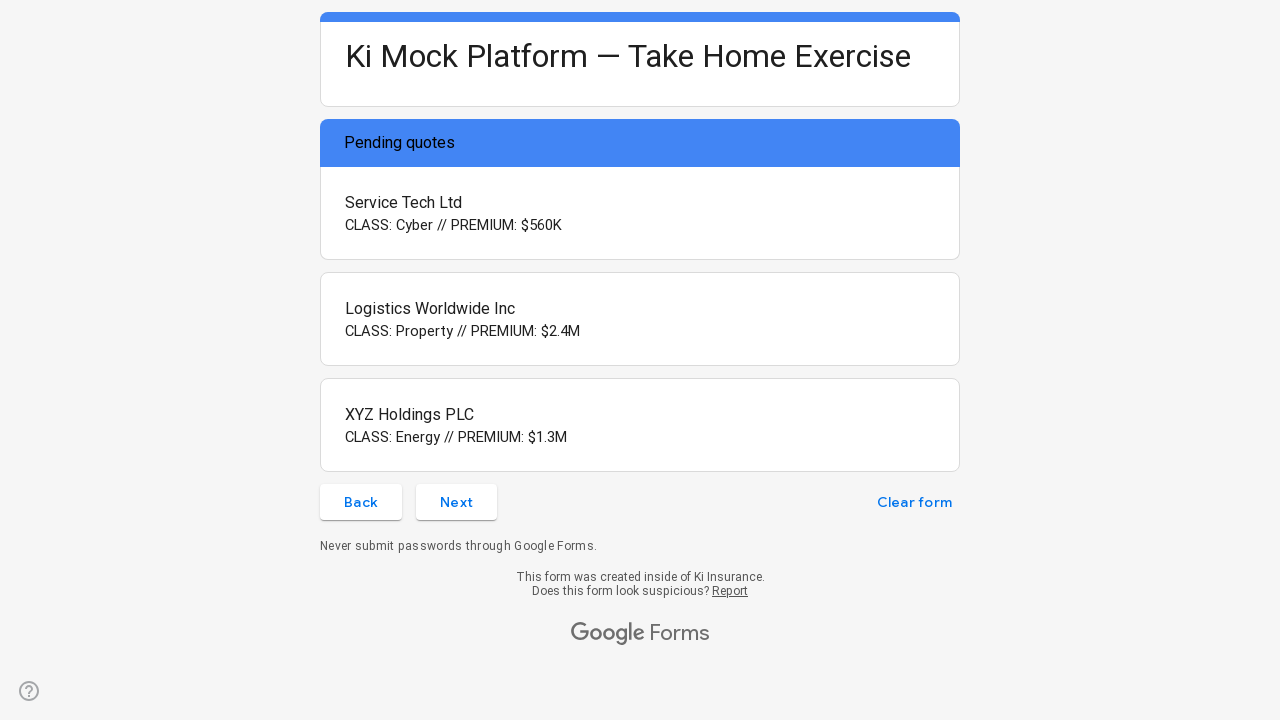